Tests the text box form on DemoQA by navigating to the Elements section, filling in user details (name, email, current address, permanent address), and submitting the form.

Starting URL: https://demoqa.com/

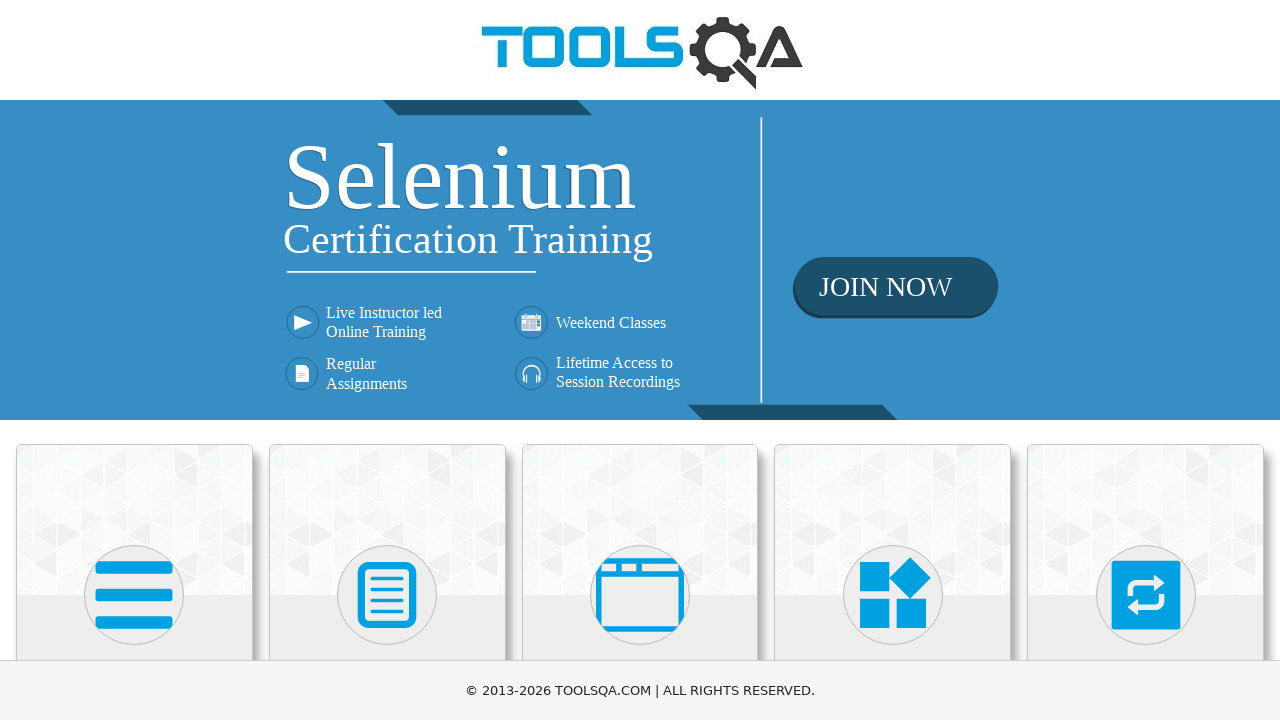

Clicked on Elements card to navigate to Elements section at (134, 520) on (//div[@class='card mt-4 top-card'])[1]
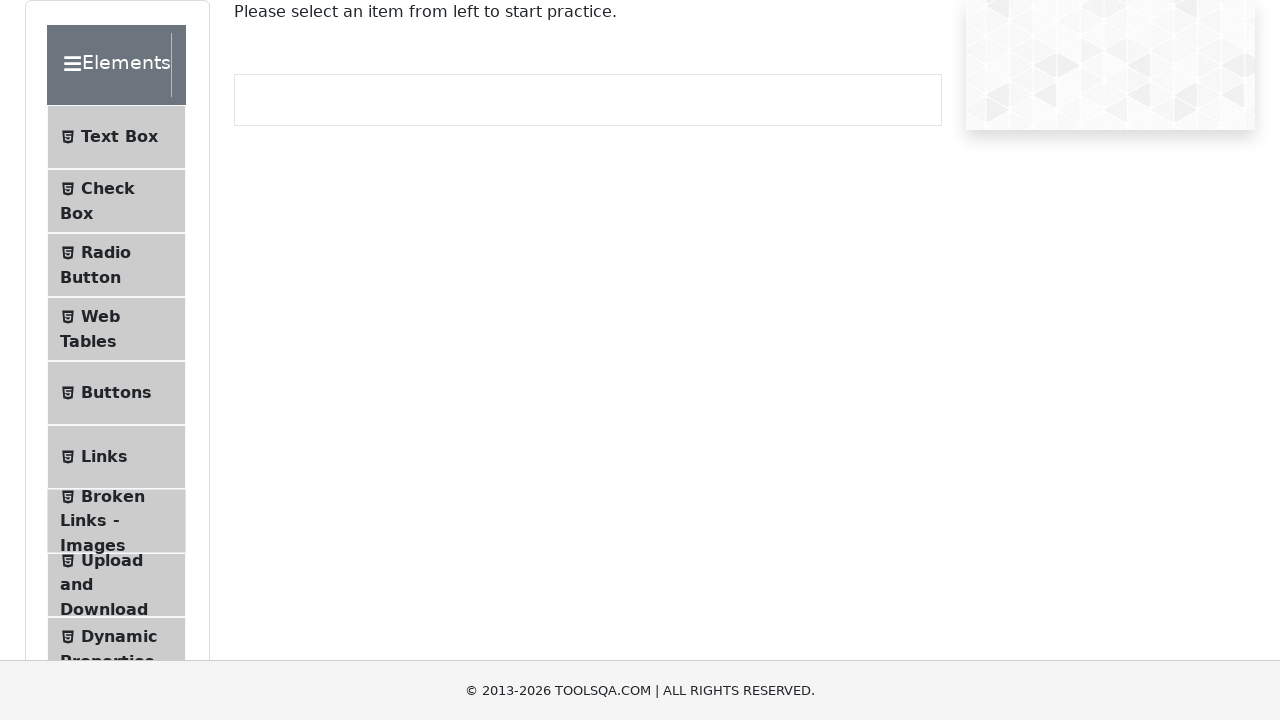

Clicked on Text Box menu item at (116, 137) on (//li[@id='item-0'])[1]
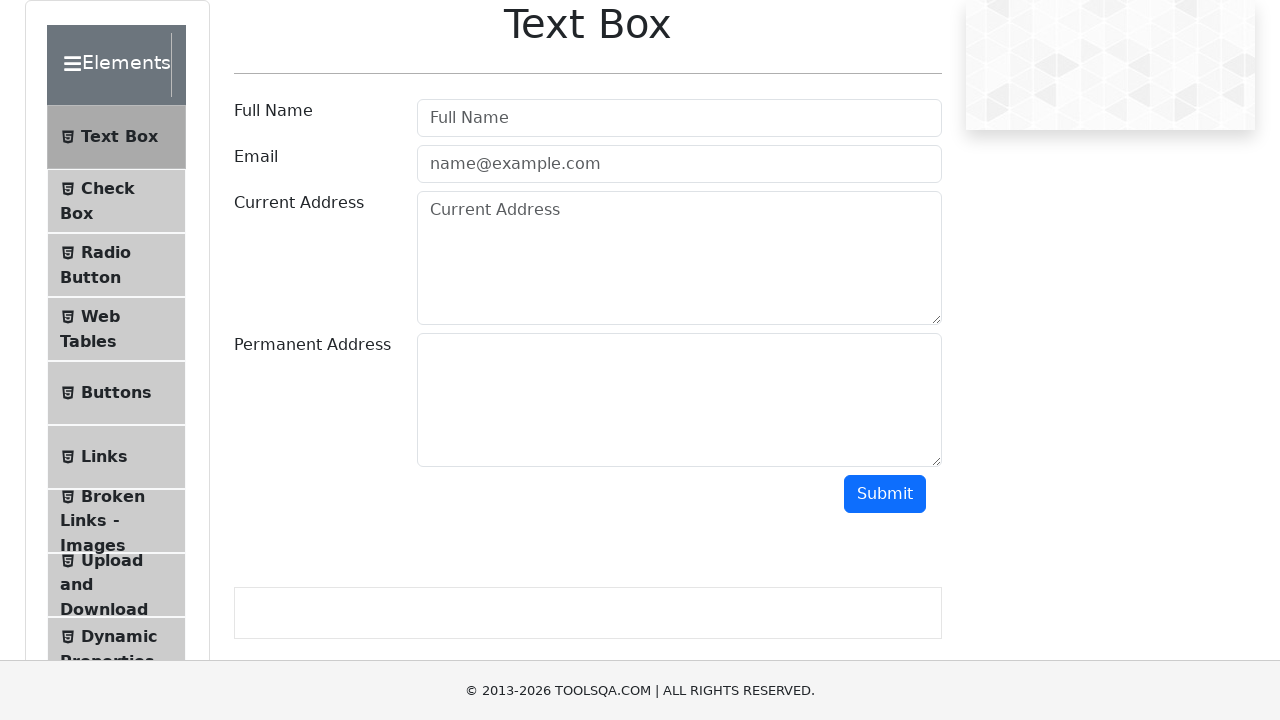

Filled in user name field with 'TESTER' on input#userName
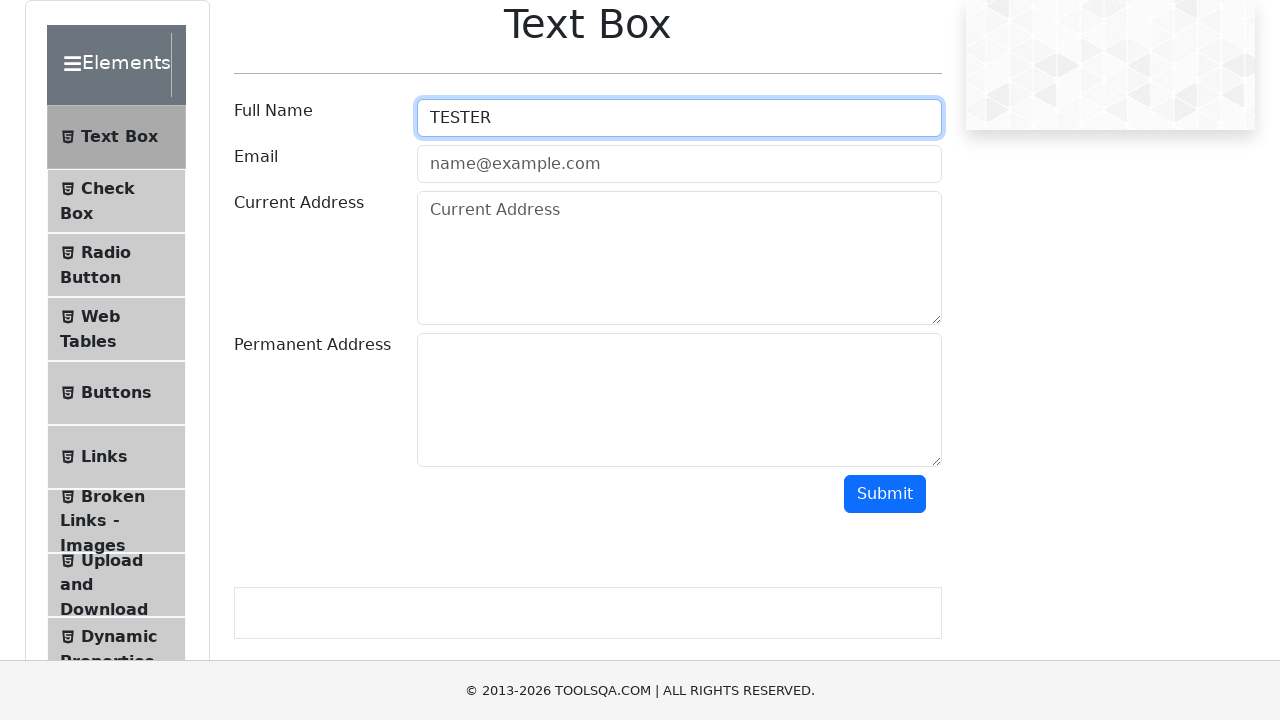

Filled in email field with 'tester202@gmail.com' on input#userEmail
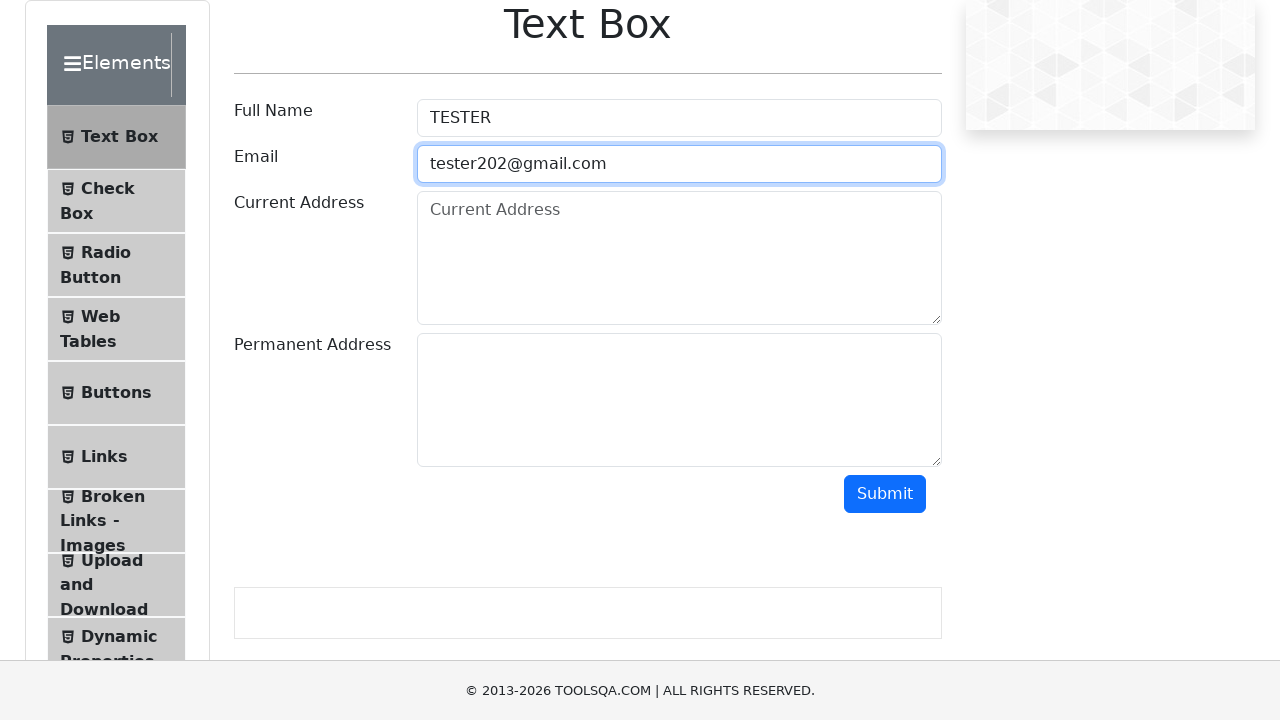

Filled in current address field with 'manayata embassy, h2 building secondfloor' on textarea#currentAddress
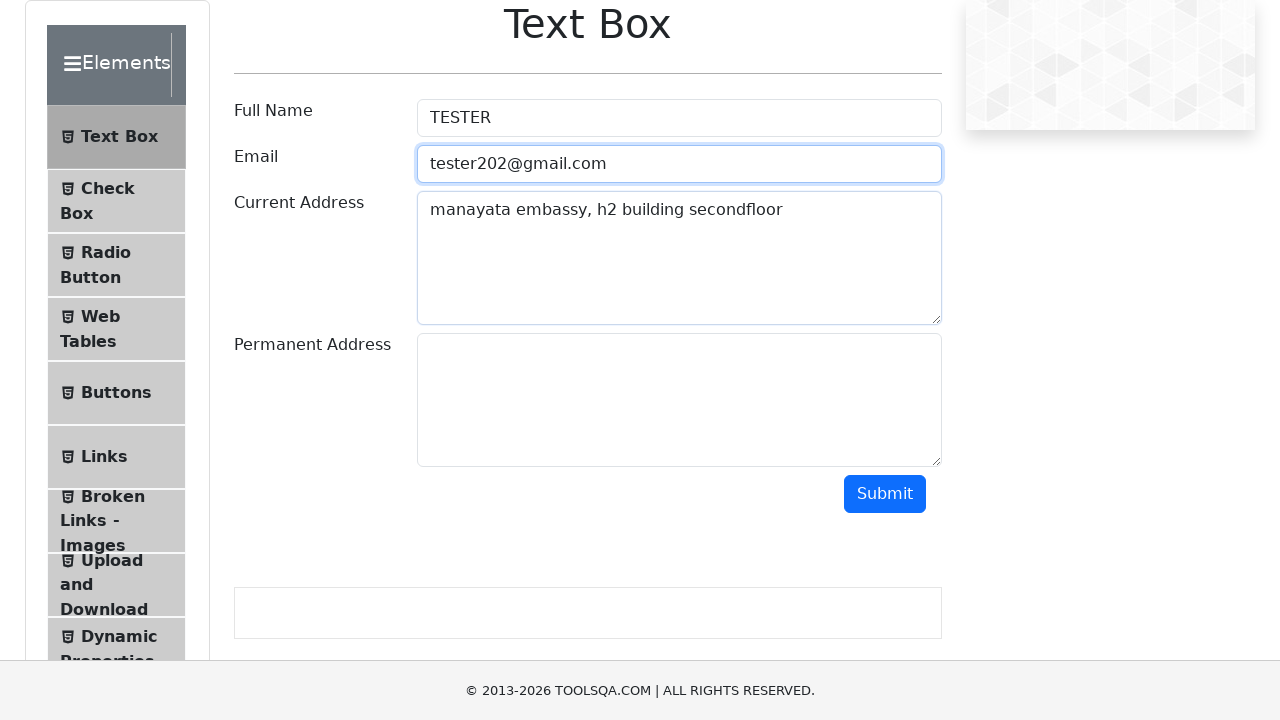

Filled in permanent address field with 'bangalore, vijayanagara' on textarea#permanentAddress
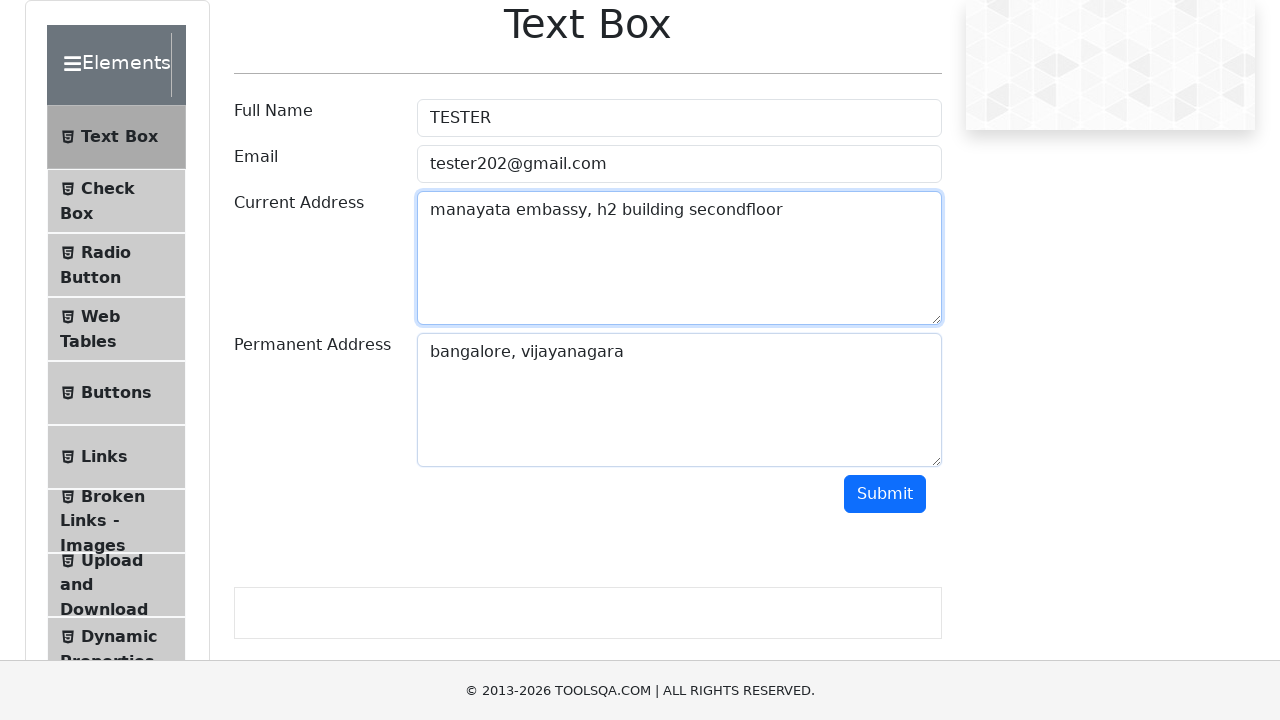

Clicked submit button to submit the text box form at (885, 494) on button#submit
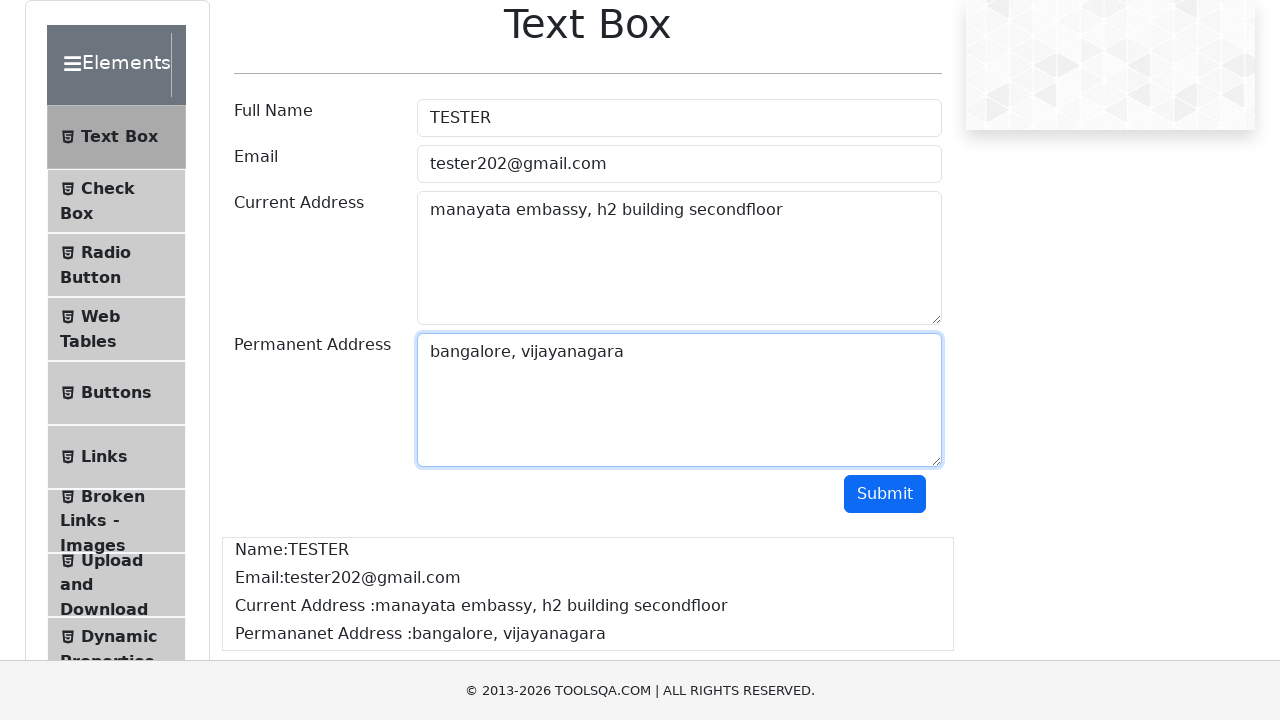

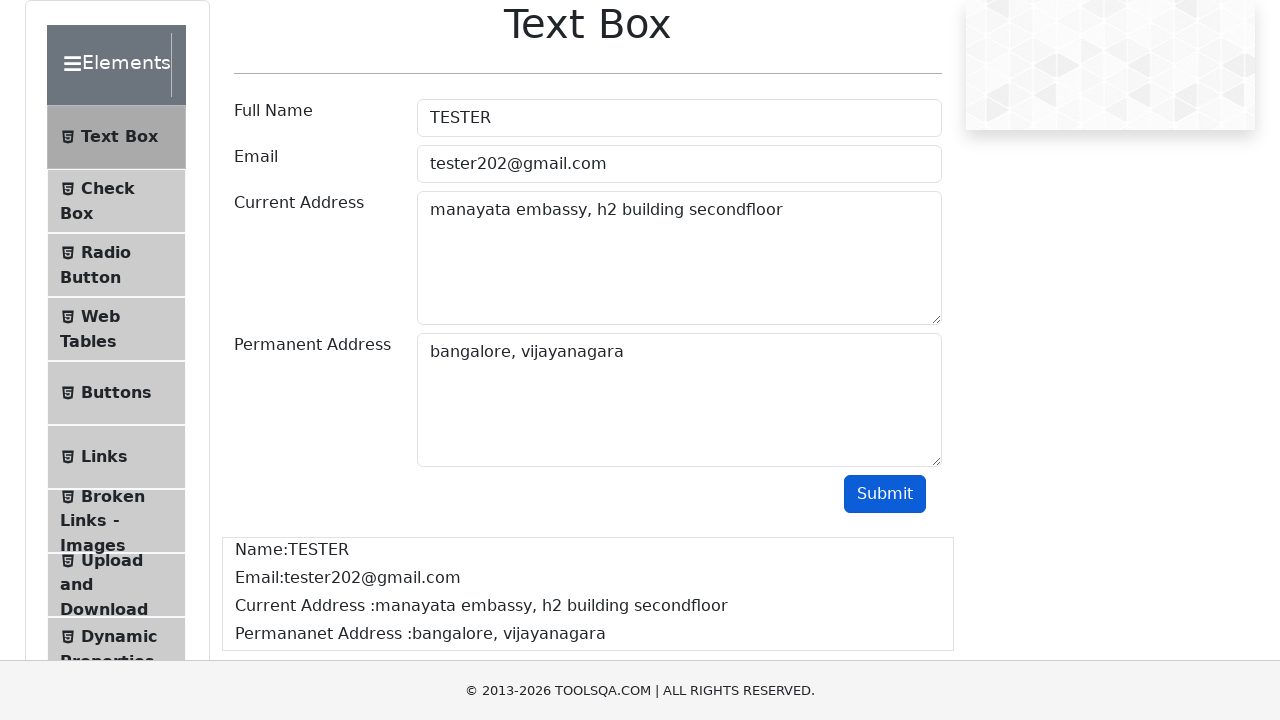